Tests table scrolling functionality and verifies that the sum of values in the fourth column matches the displayed total amount

Starting URL: https://rahulshettyacademy.com/AutomationPractice/

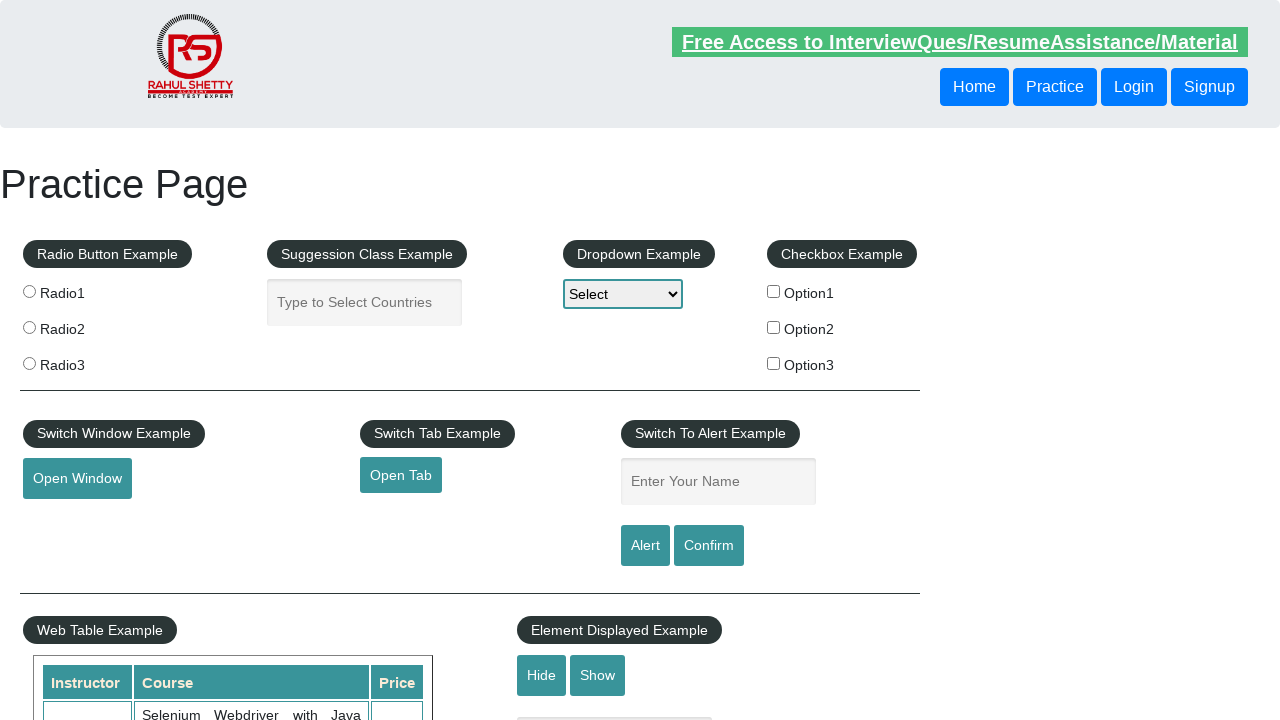

Scrolled down the page by 500 pixels
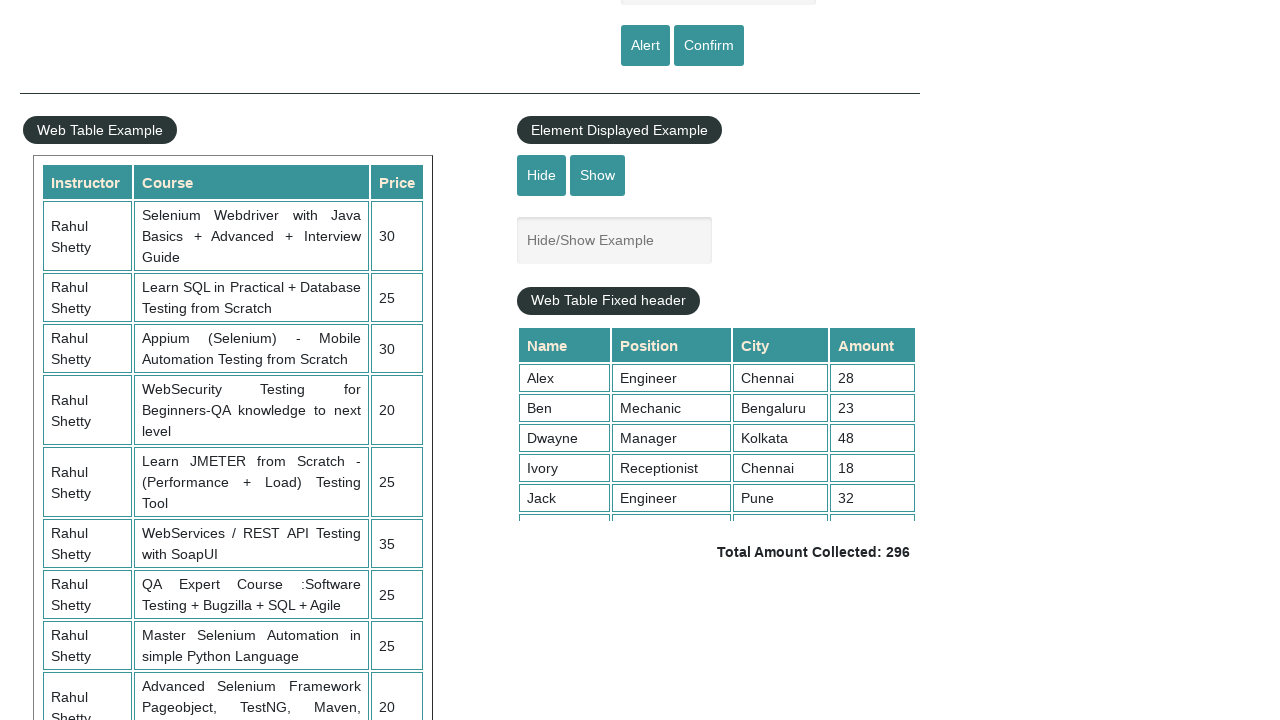

Waited 1000ms for scroll to complete
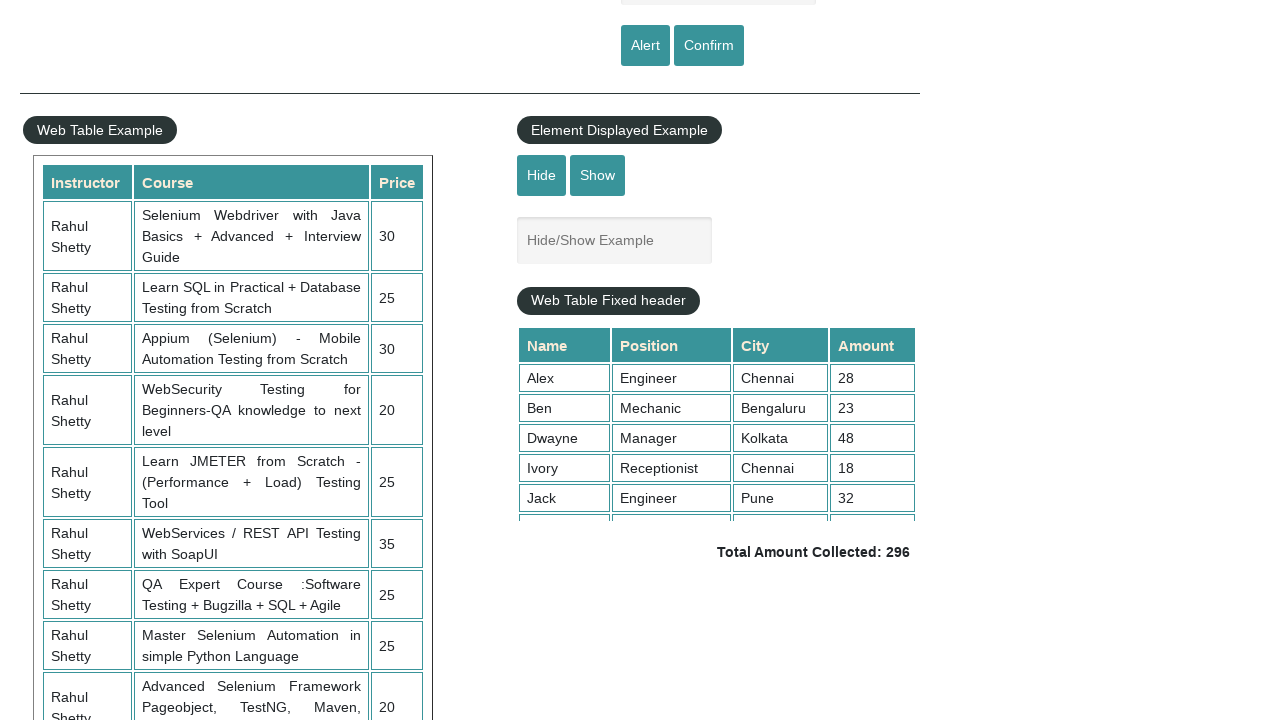

Scrolled inside the table container to position 120
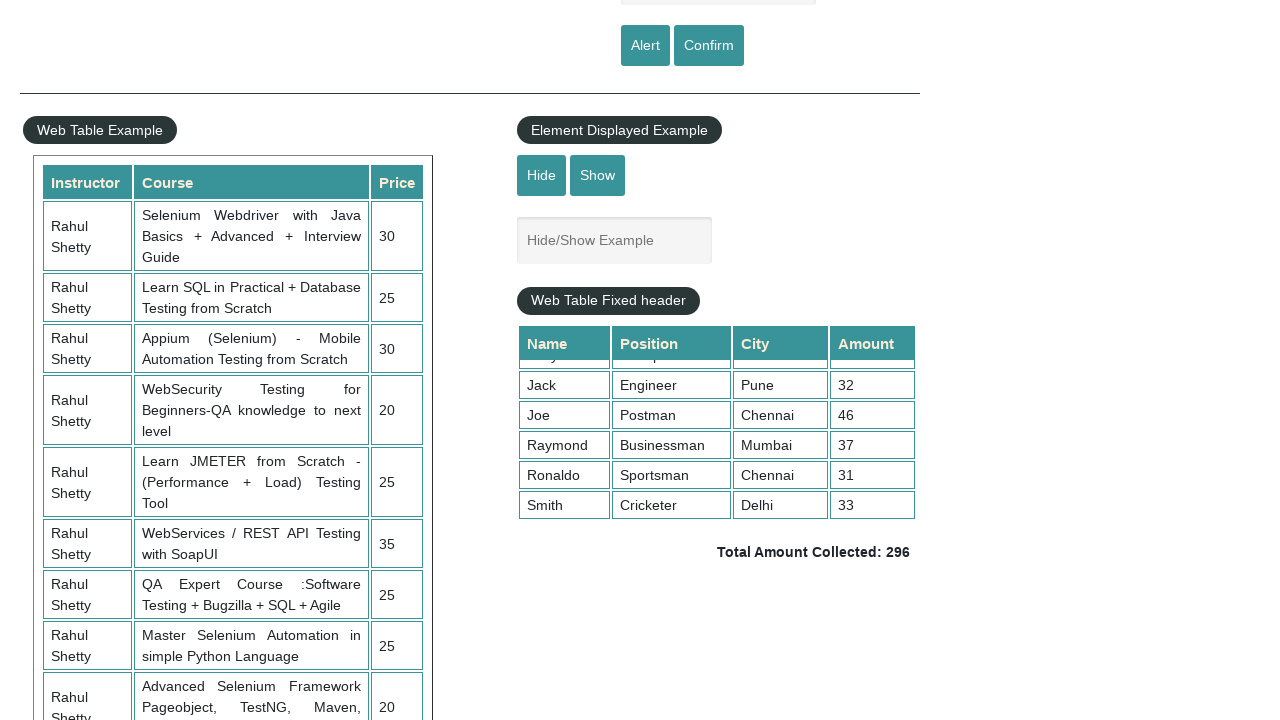

Table container became visible
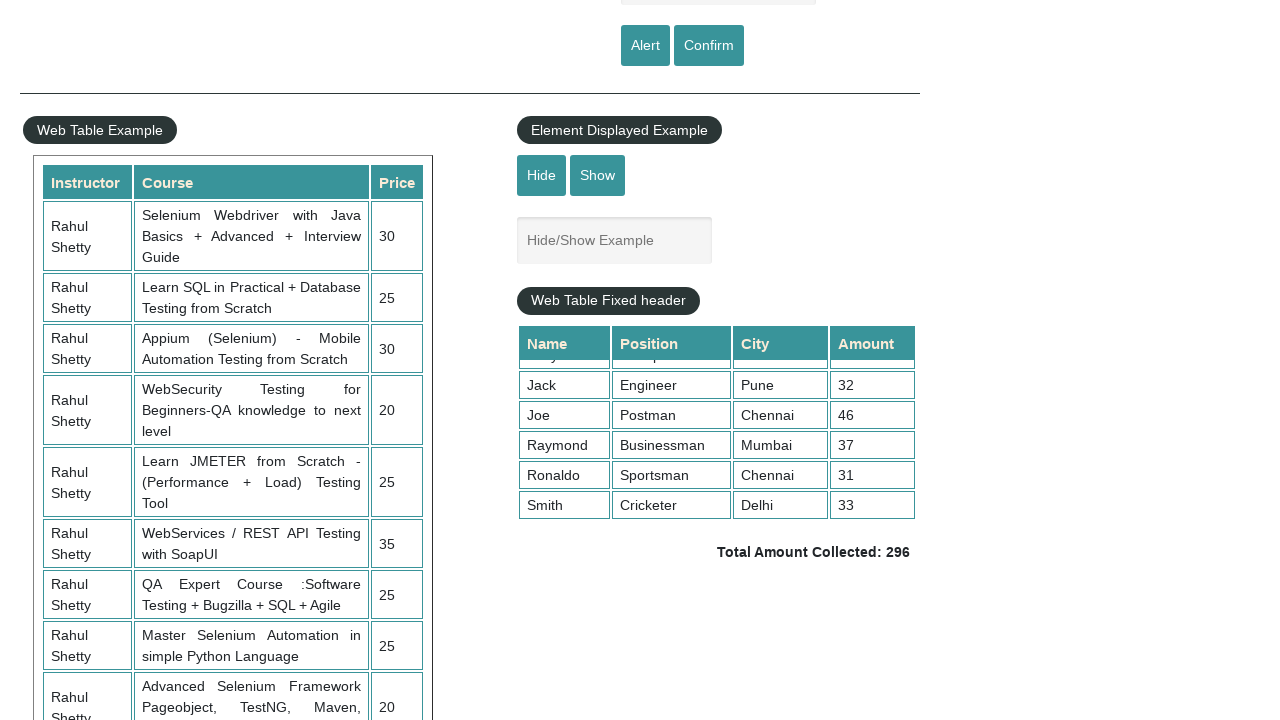

Retrieved all values from the 4th column of the table
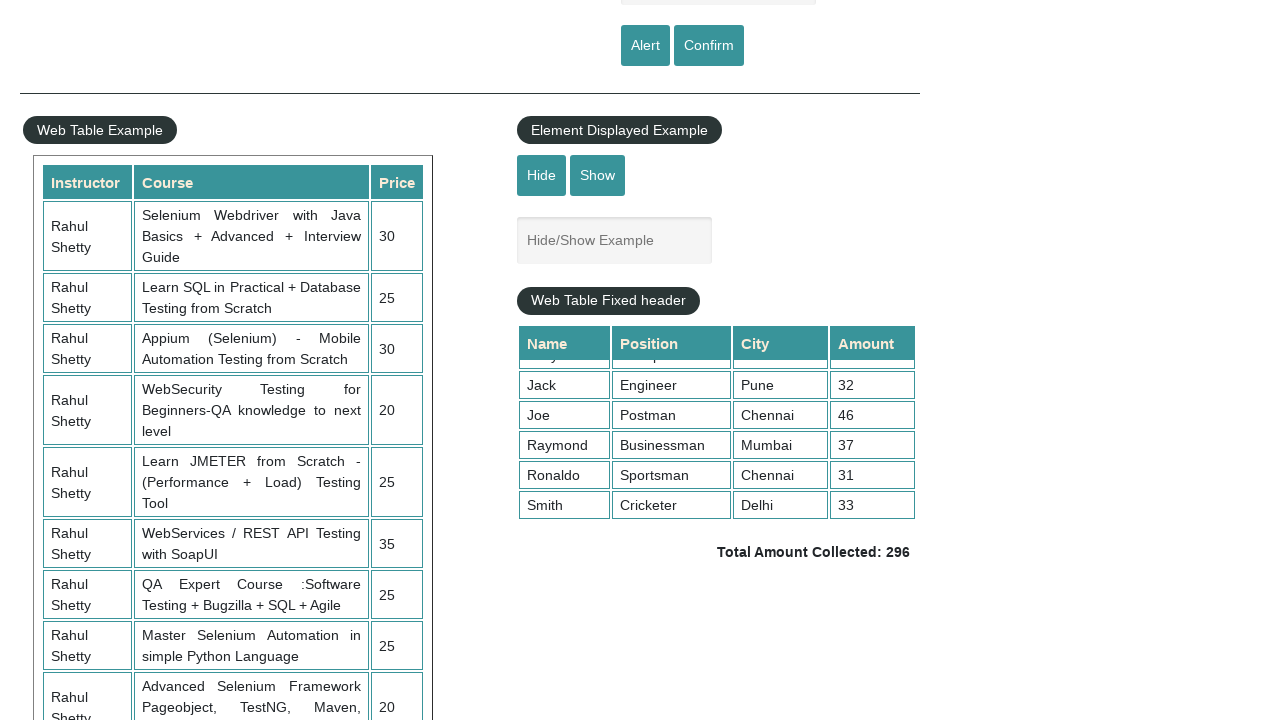

Calculated sum of 4th column values: 296
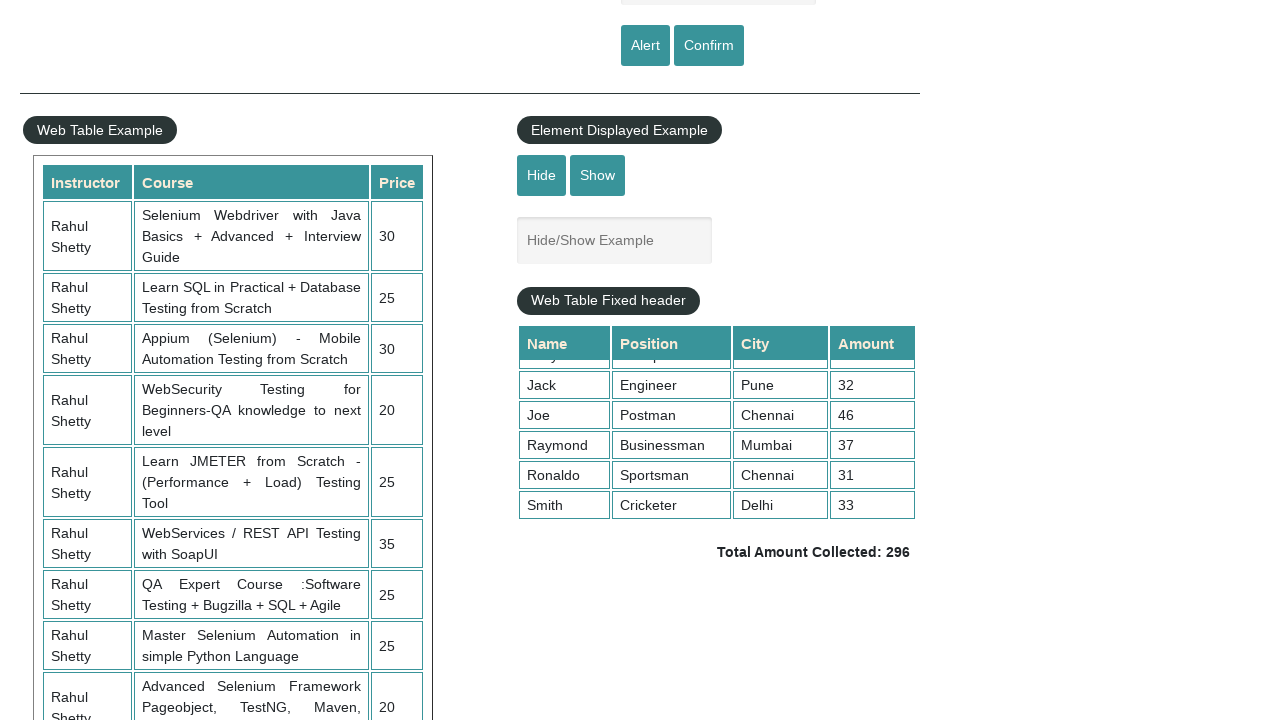

Retrieved displayed total amount text
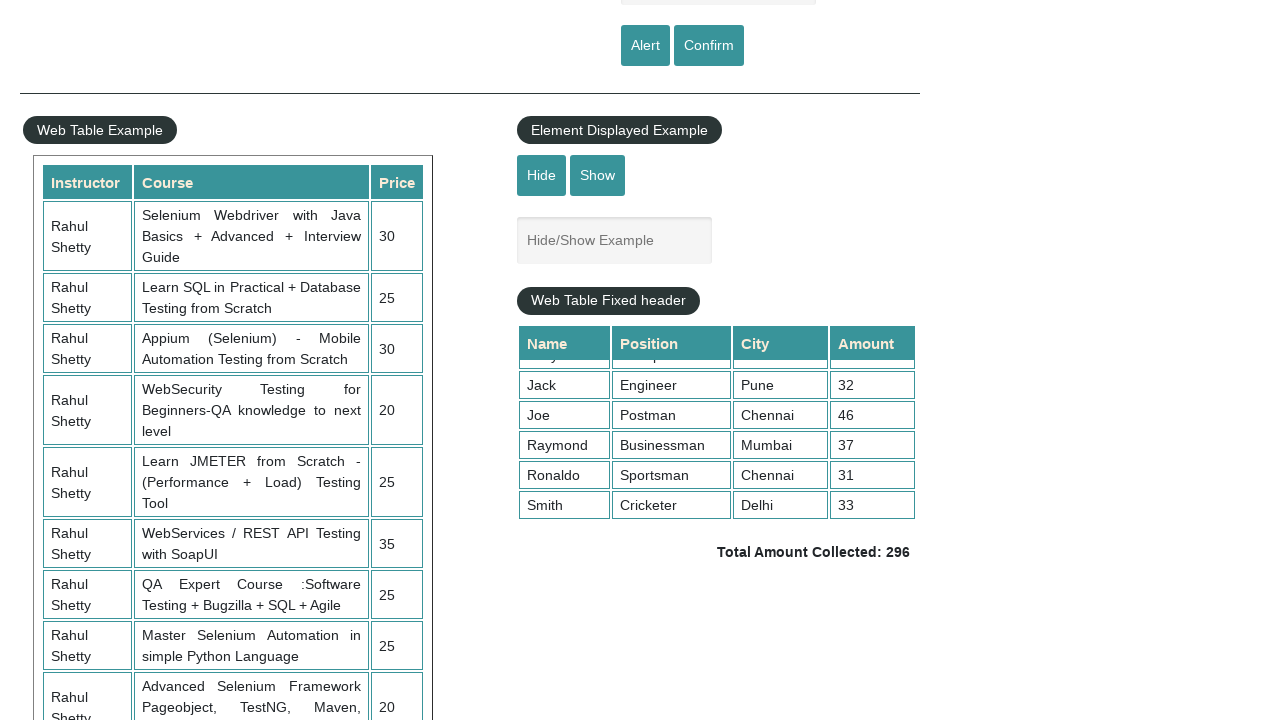

Parsed displayed total amount: 296
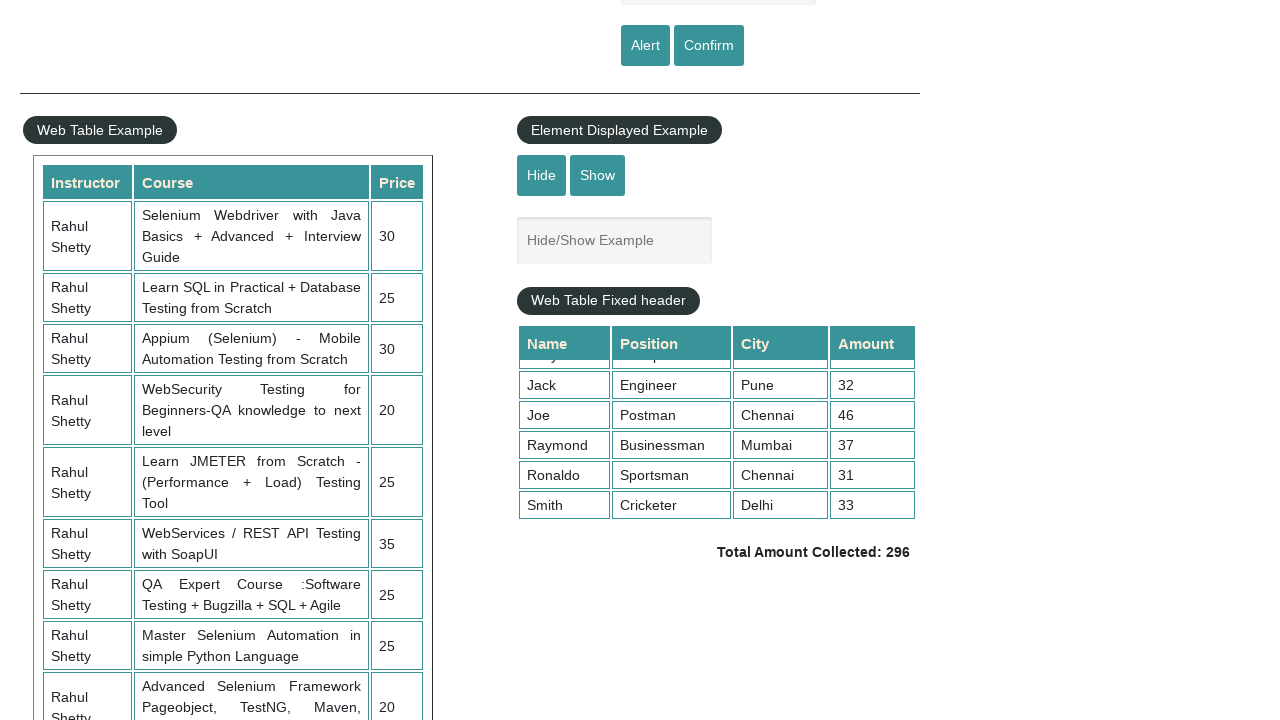

Verified sum 296 matches displayed total 296
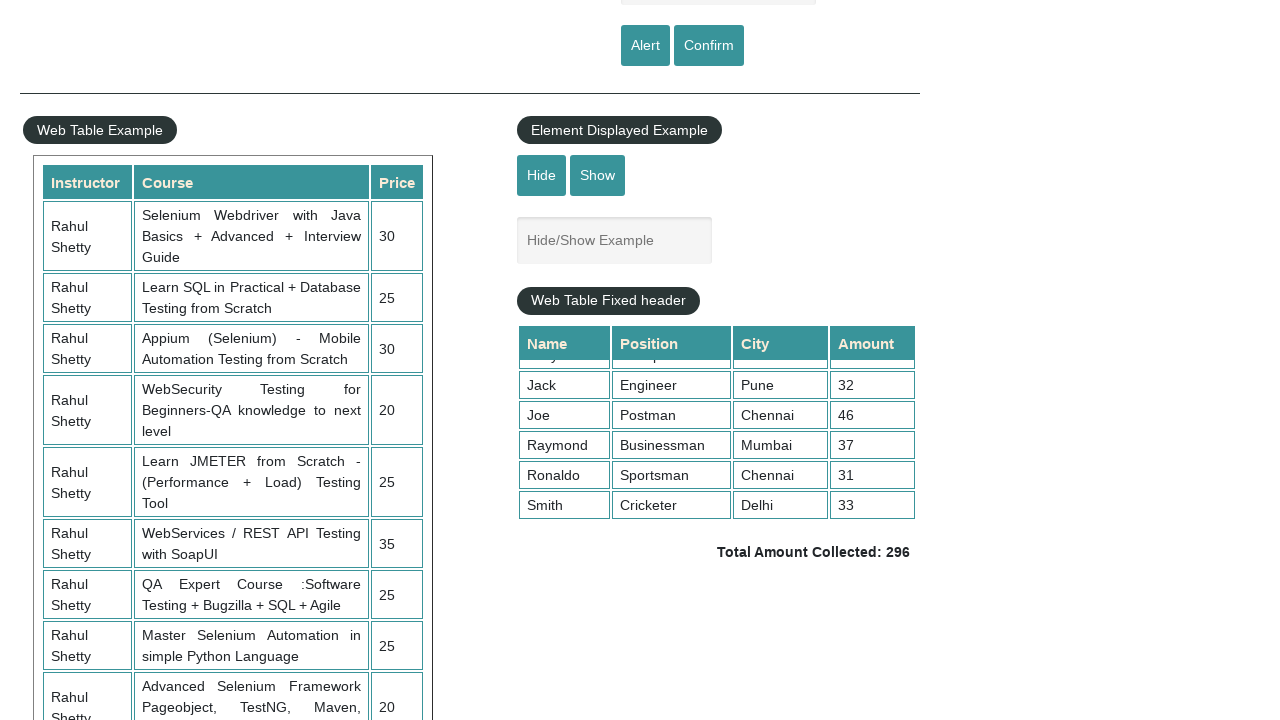

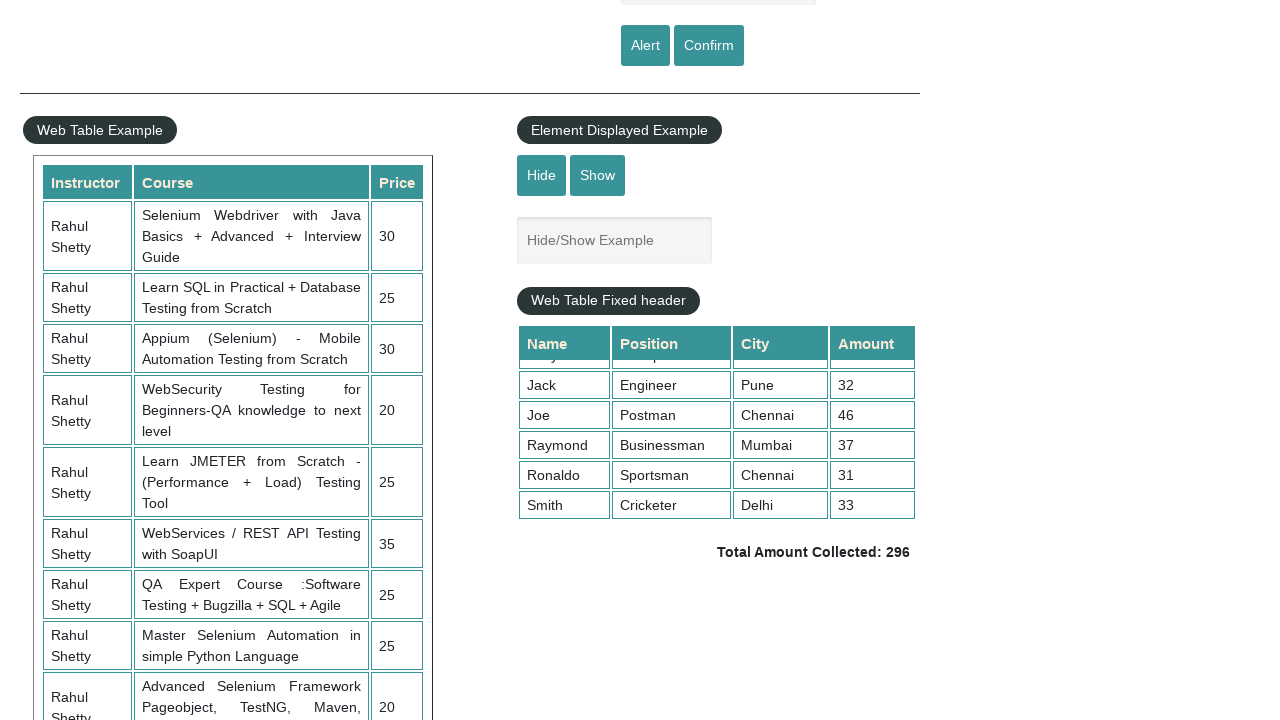